Tests a jQuery combo tree dropdown by clicking the input box to open the dropdown and selecting a specific choice value from the list.

Starting URL: https://www.jqueryscript.net/demo/Drop-Down-Combo-Tree/

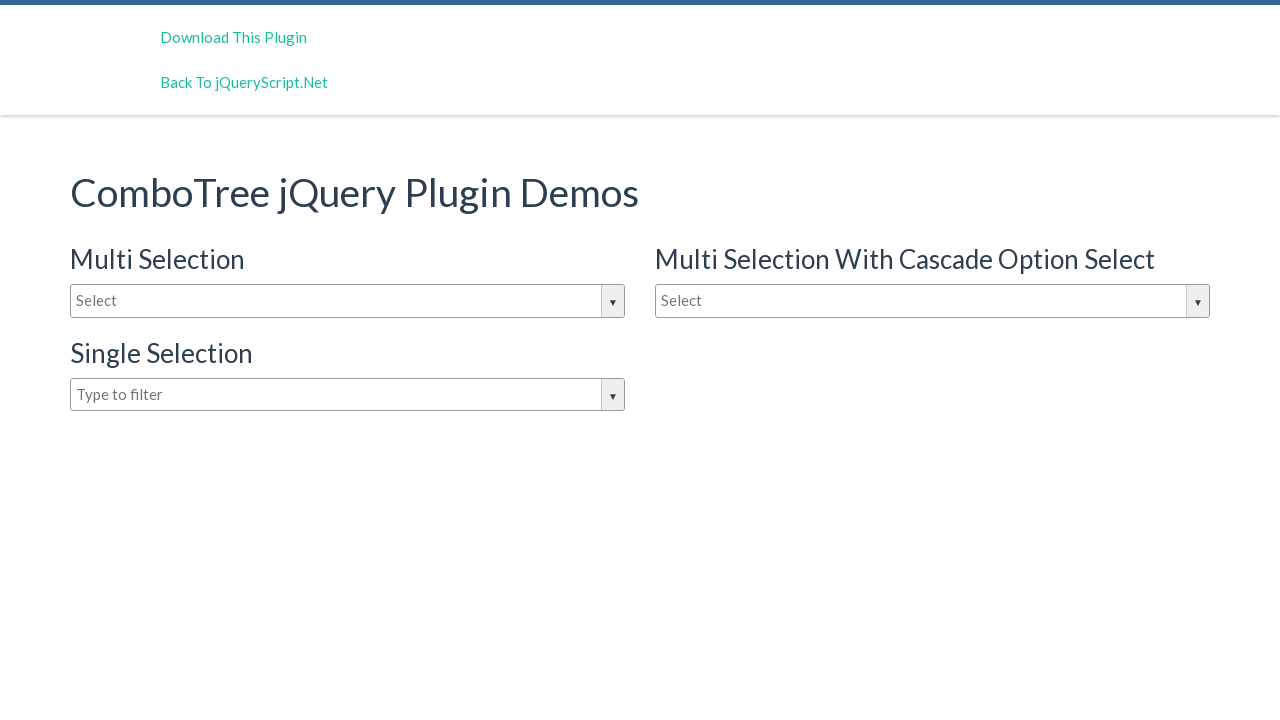

Clicked on the dropdown input box to open jQuery combo tree at (348, 301) on #justAnInputBox
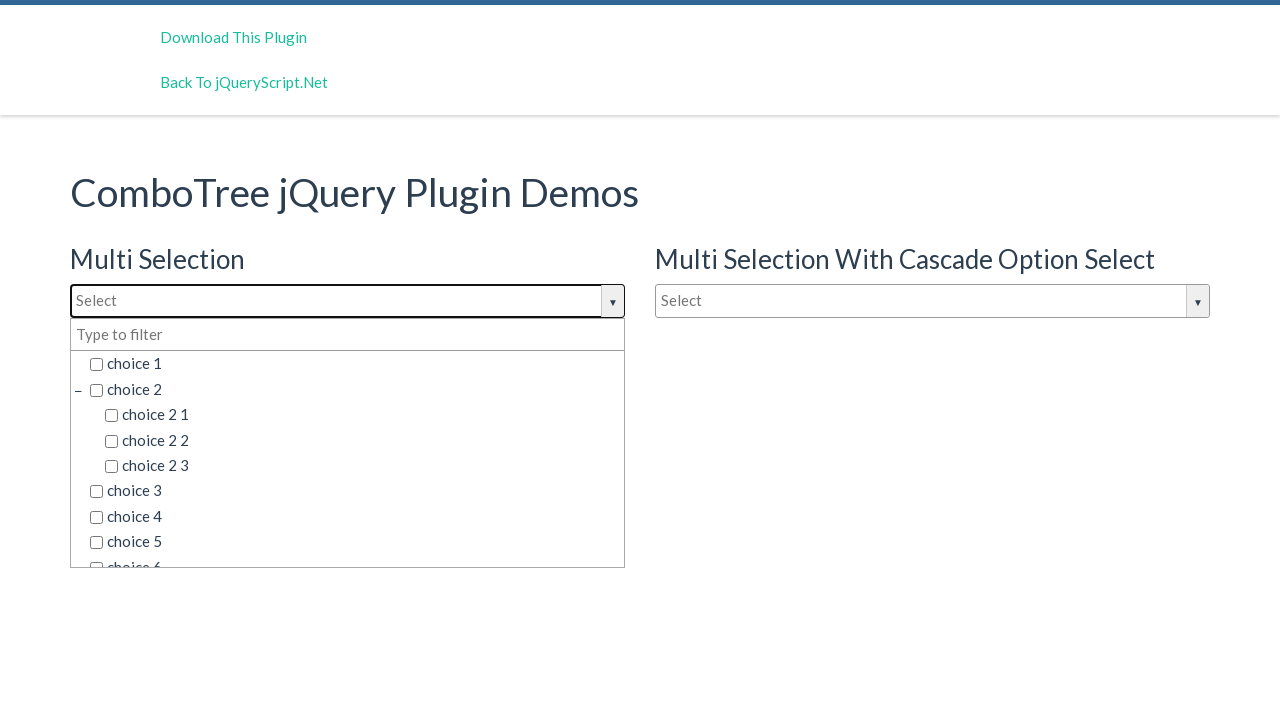

Dropdown options loaded and selector '.comboTreeItemTitle' is visible
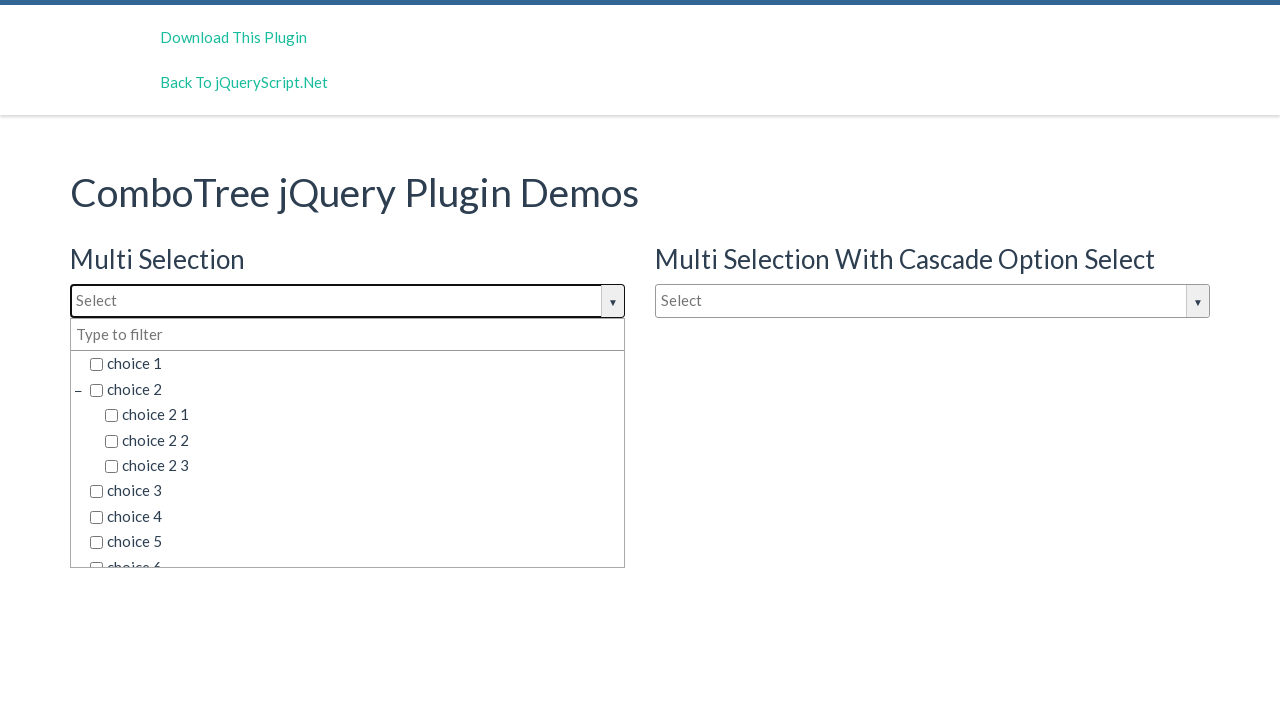

Located 45 choice items in the dropdown
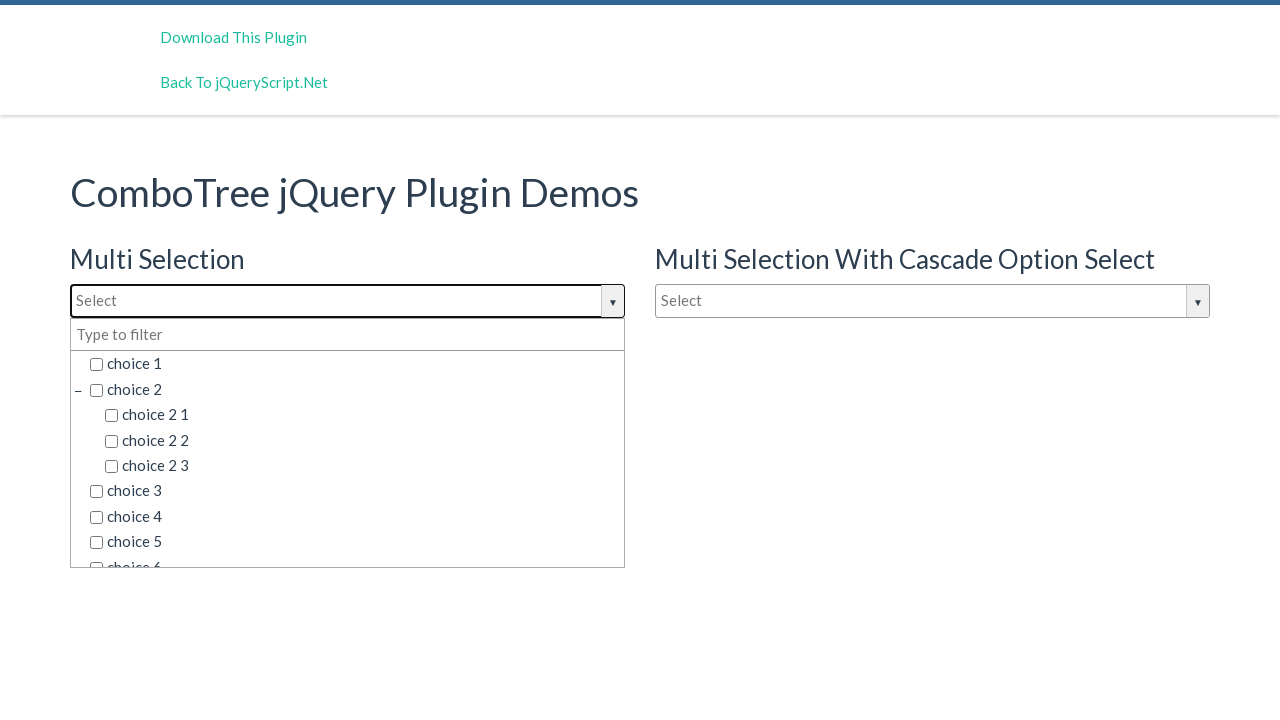

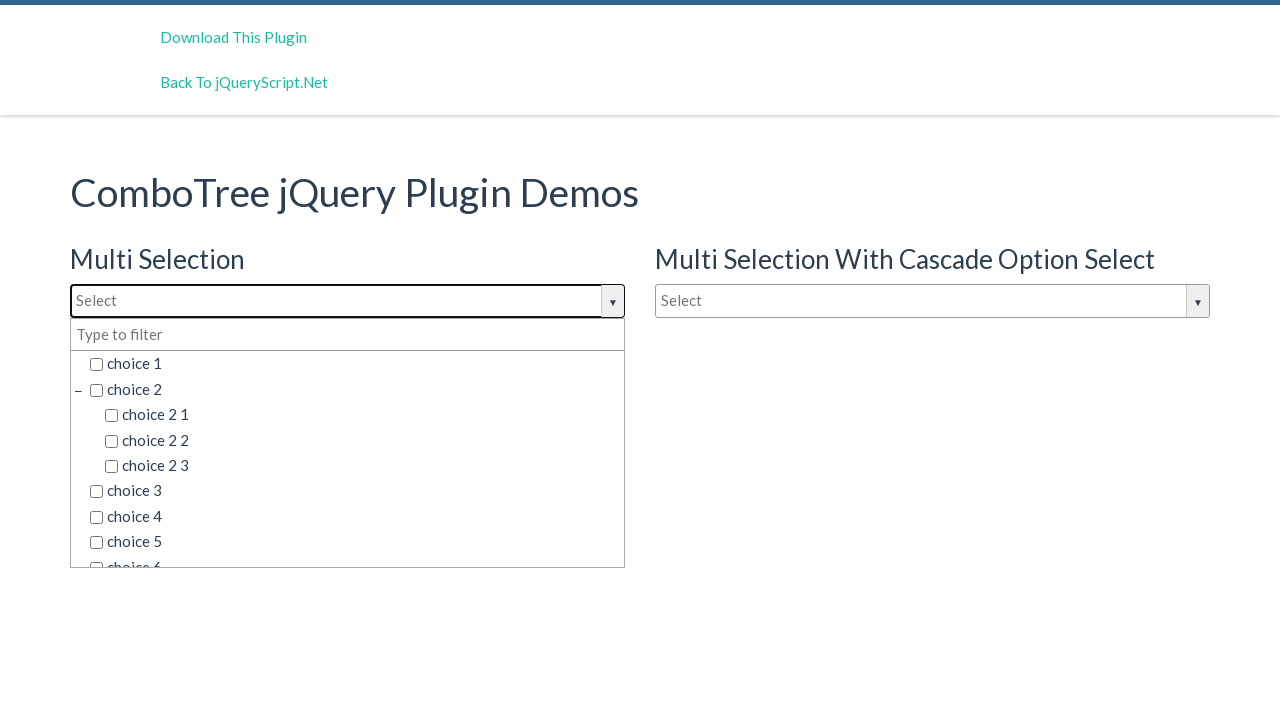